Tests clearing the complete state of all items by checking and then unchecking the toggle all checkbox

Starting URL: https://demo.playwright.dev/todomvc

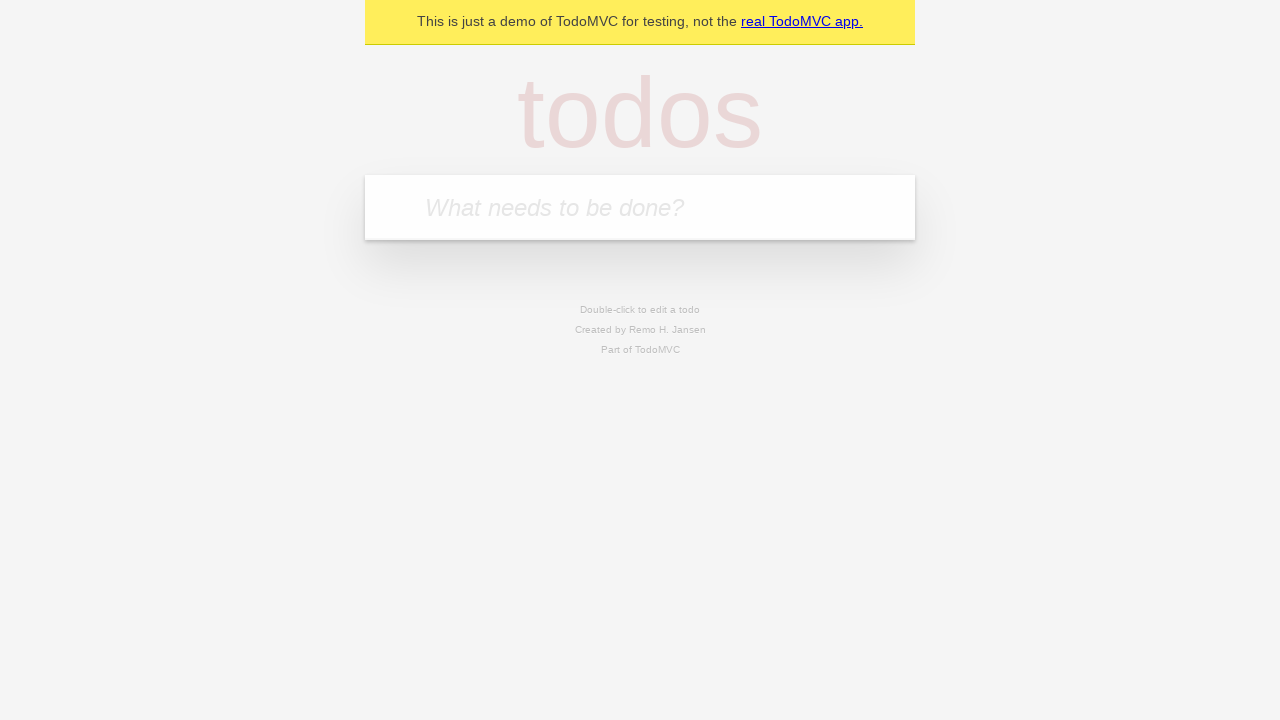

Filled first todo input with 'buy some cheese' on internal:attr=[placeholder="What needs to be done?"i]
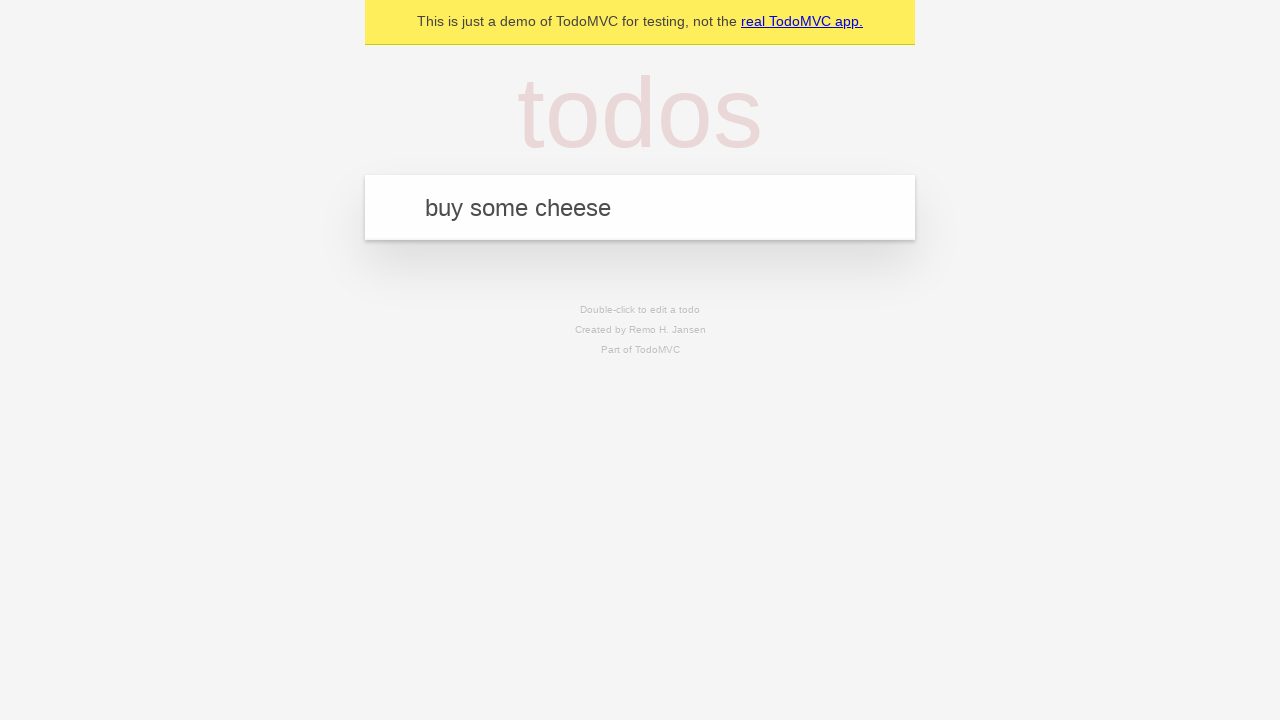

Pressed Enter to create first todo on internal:attr=[placeholder="What needs to be done?"i]
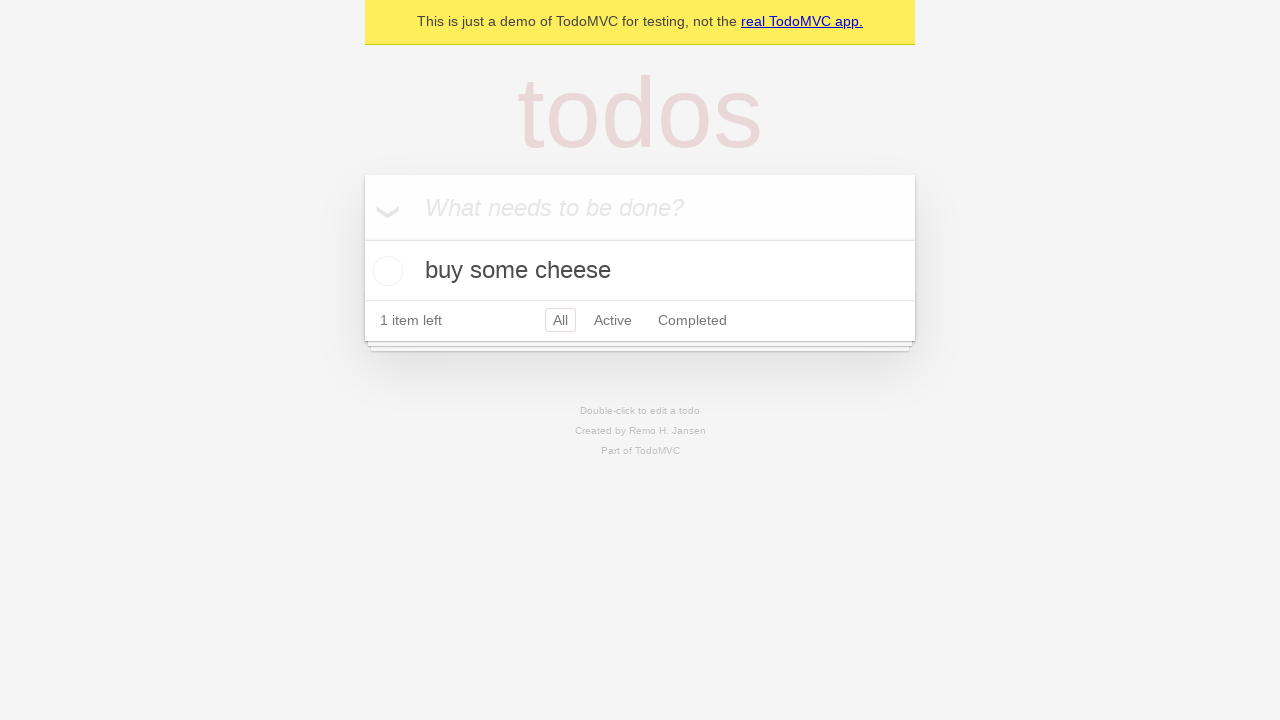

Filled second todo input with 'feed the cat' on internal:attr=[placeholder="What needs to be done?"i]
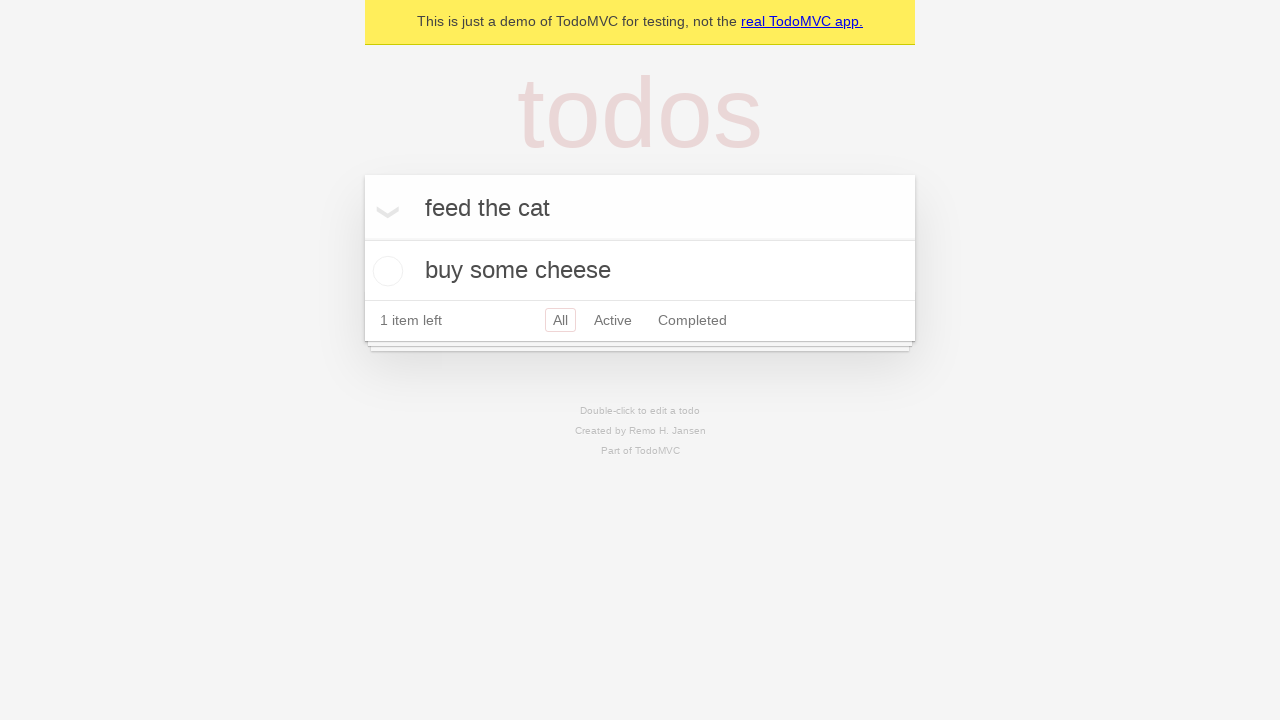

Pressed Enter to create second todo on internal:attr=[placeholder="What needs to be done?"i]
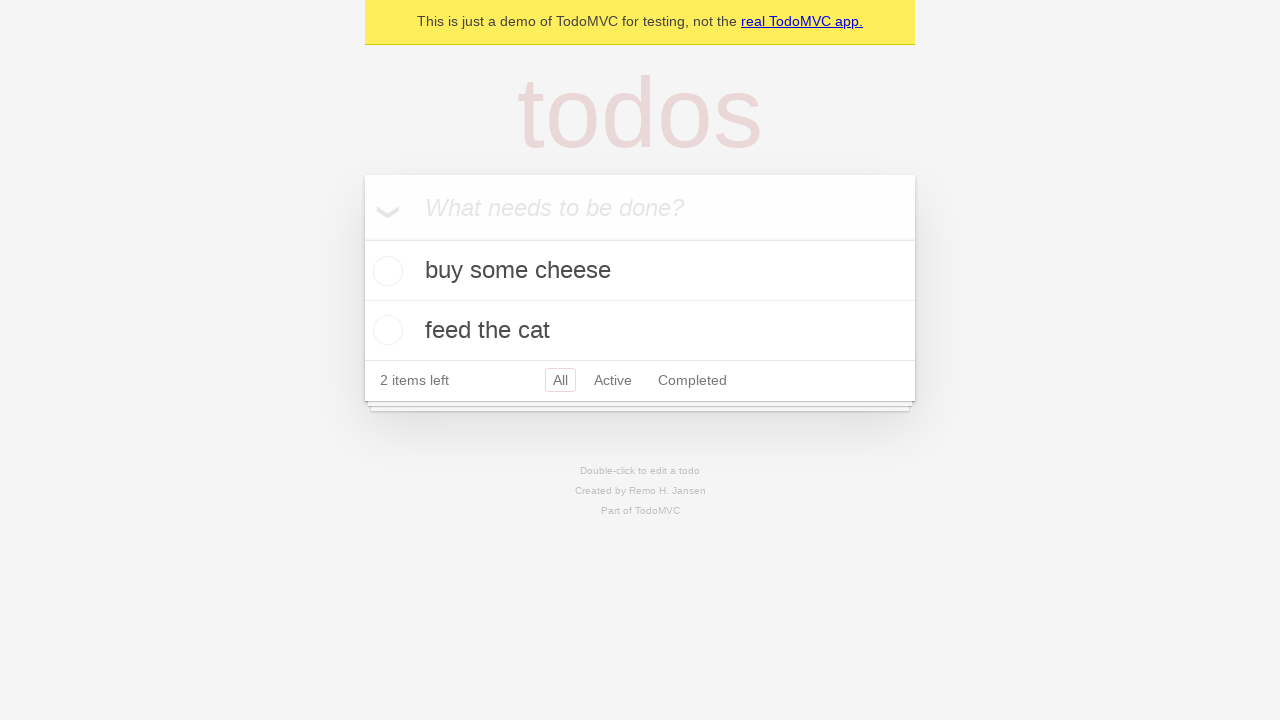

Filled third todo input with 'book a doctors appointment' on internal:attr=[placeholder="What needs to be done?"i]
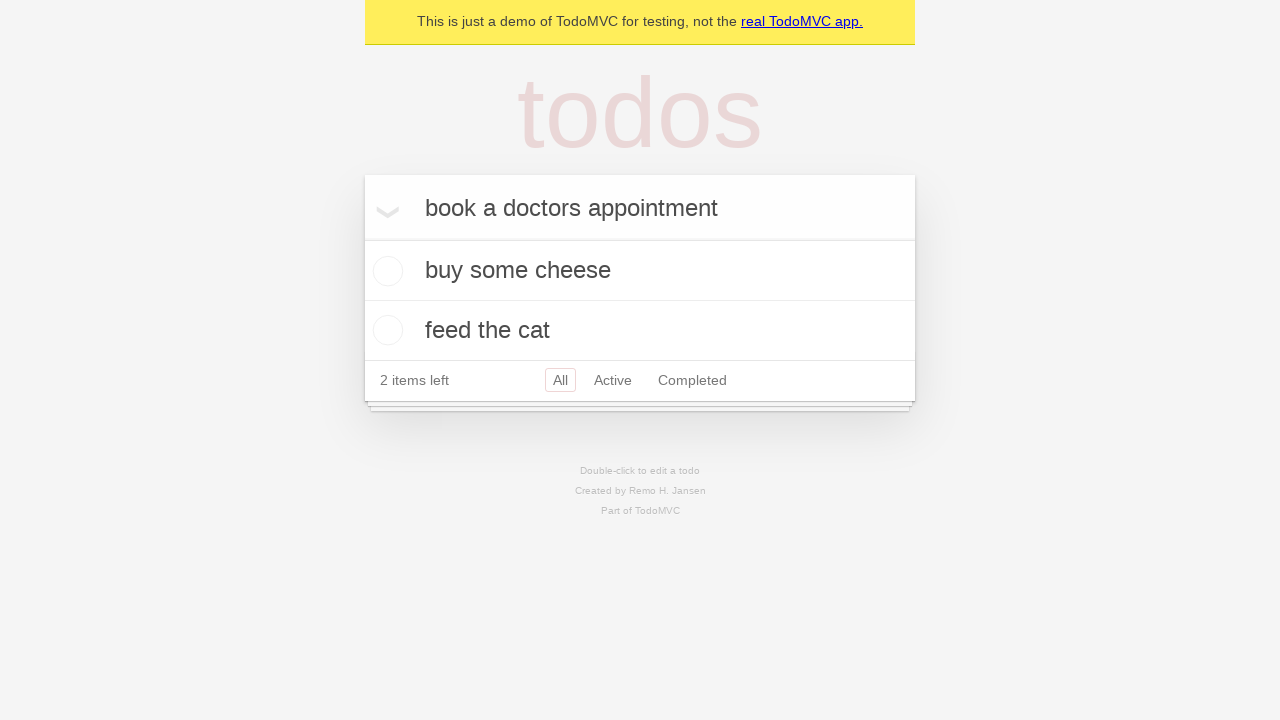

Pressed Enter to create third todo on internal:attr=[placeholder="What needs to be done?"i]
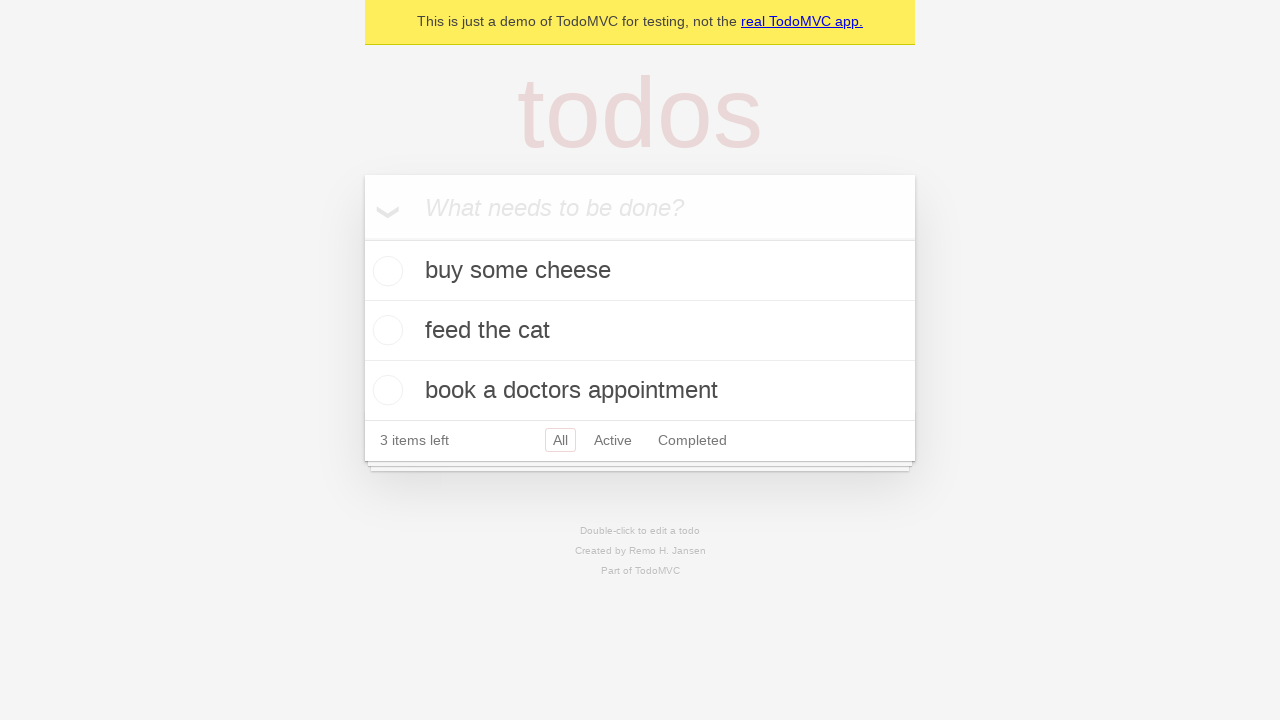

Checked the 'Mark all as complete' toggle to complete all todos at (362, 238) on internal:label="Mark all as complete"i
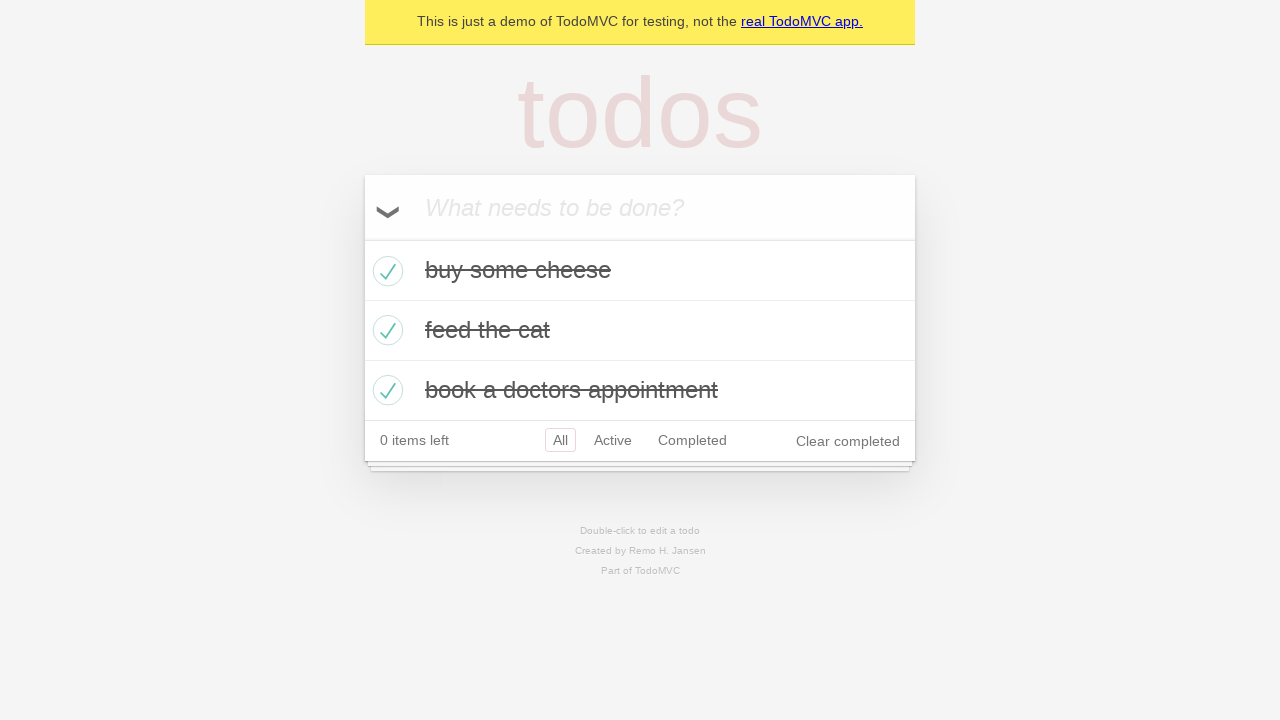

Unchecked the 'Mark all as complete' toggle to clear complete state from all todos at (362, 238) on internal:label="Mark all as complete"i
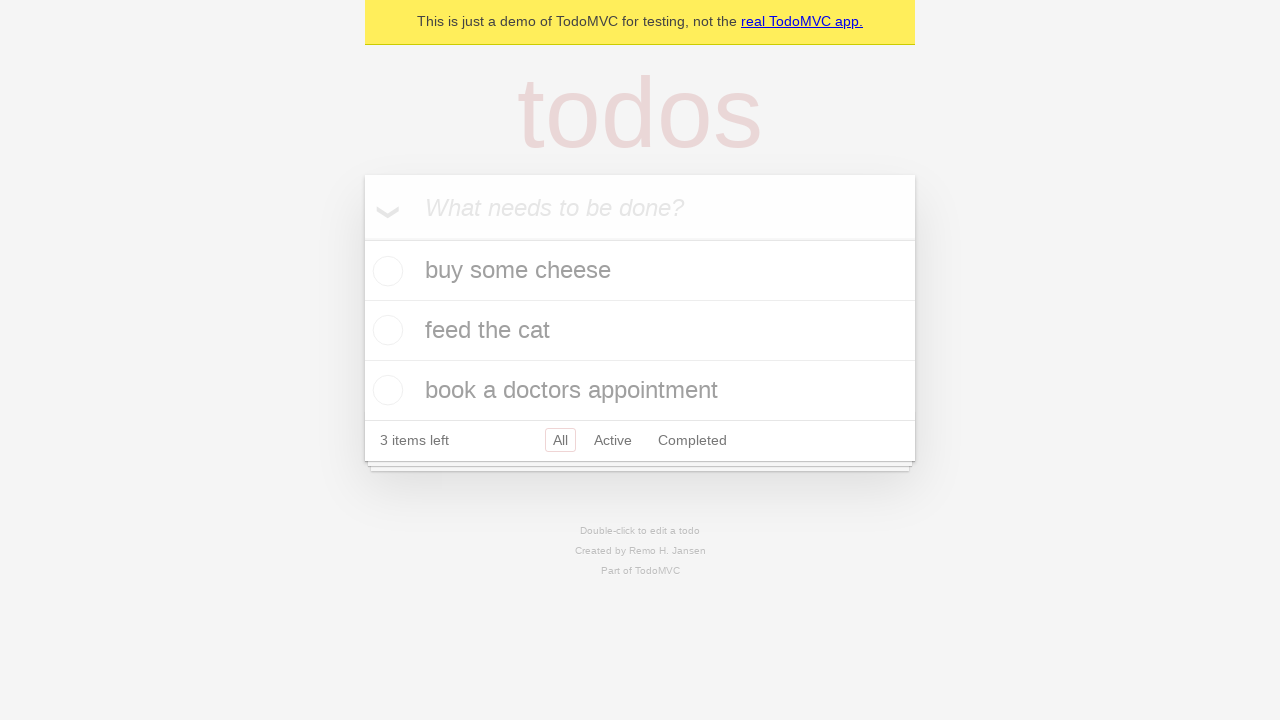

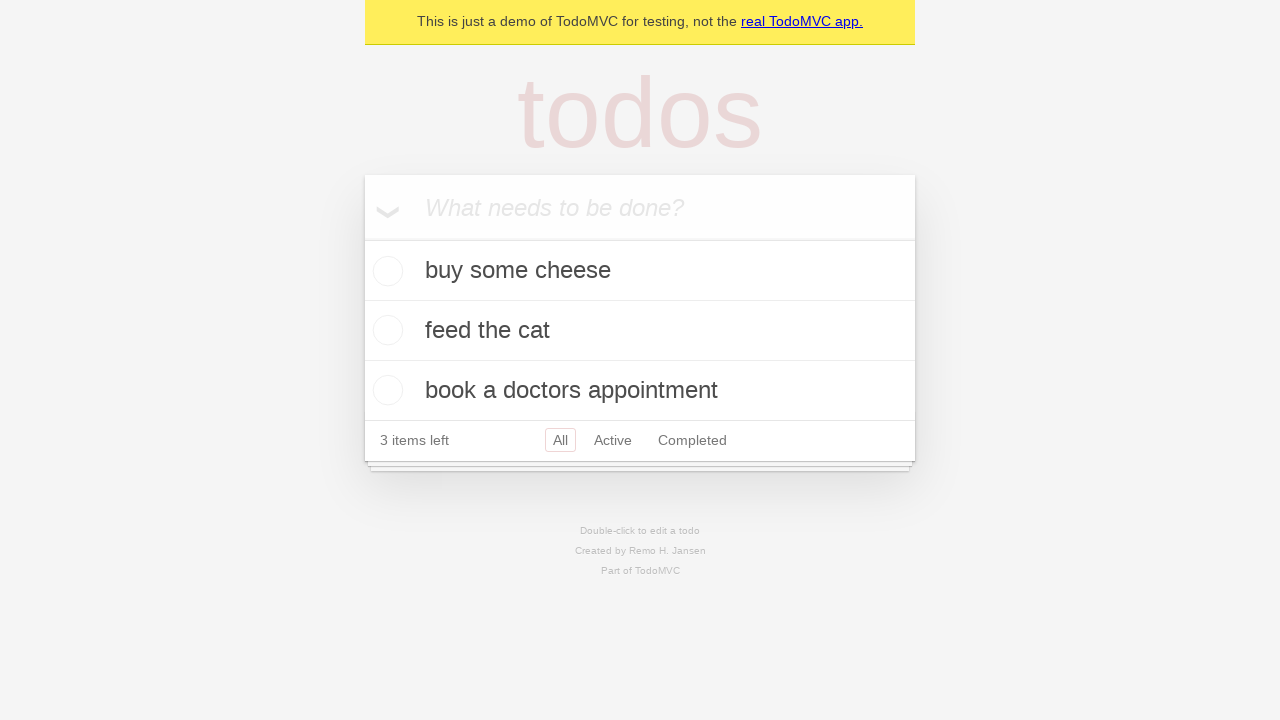